Tests JavaScript alert handling by clicking a button that triggers an alert box and verifying the alert message text

Starting URL: https://echoecho.com/javascript4.htm

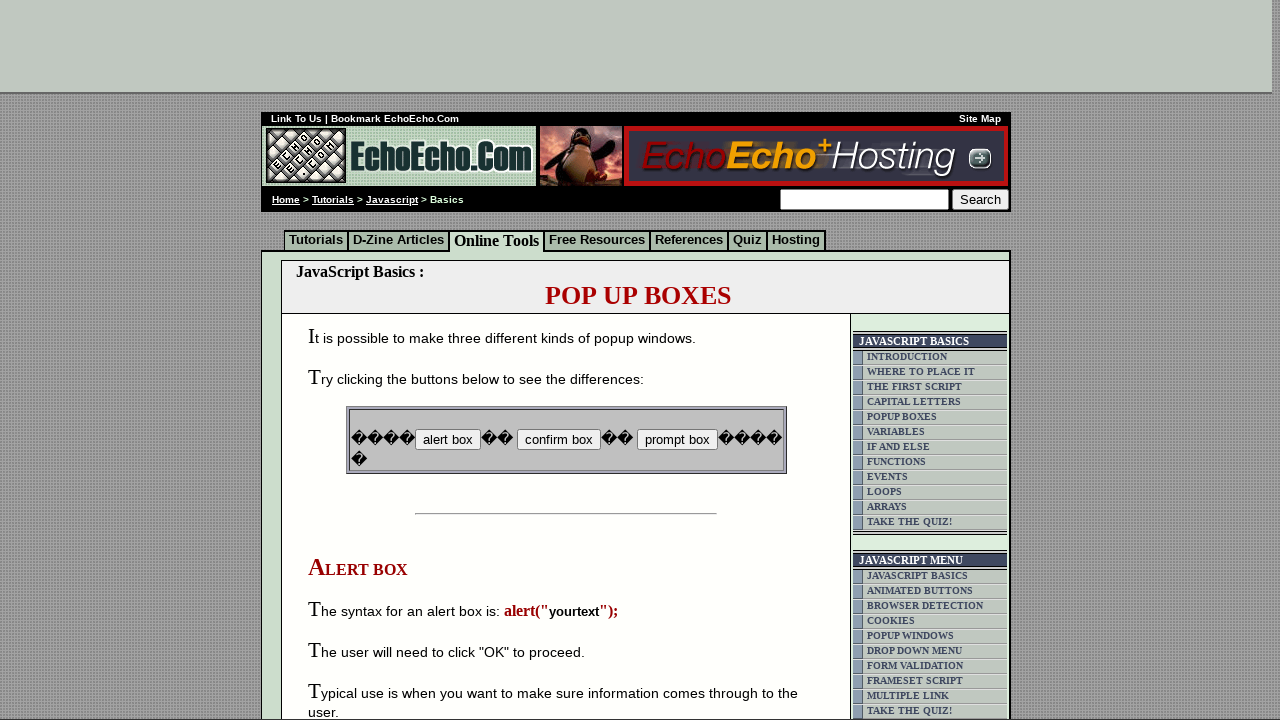

Clicked the alert box button at (448, 440) on xpath=//input[@value='alert box']
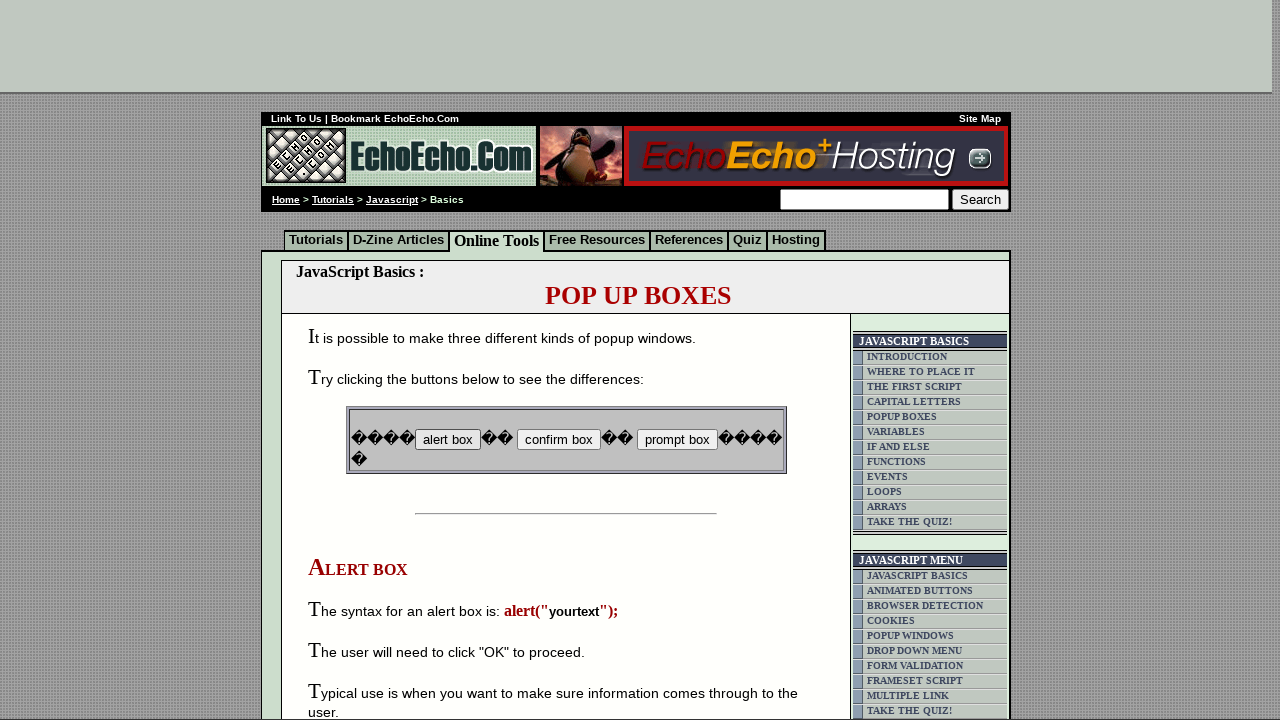

Set up alert dialog handler to accept dialogs
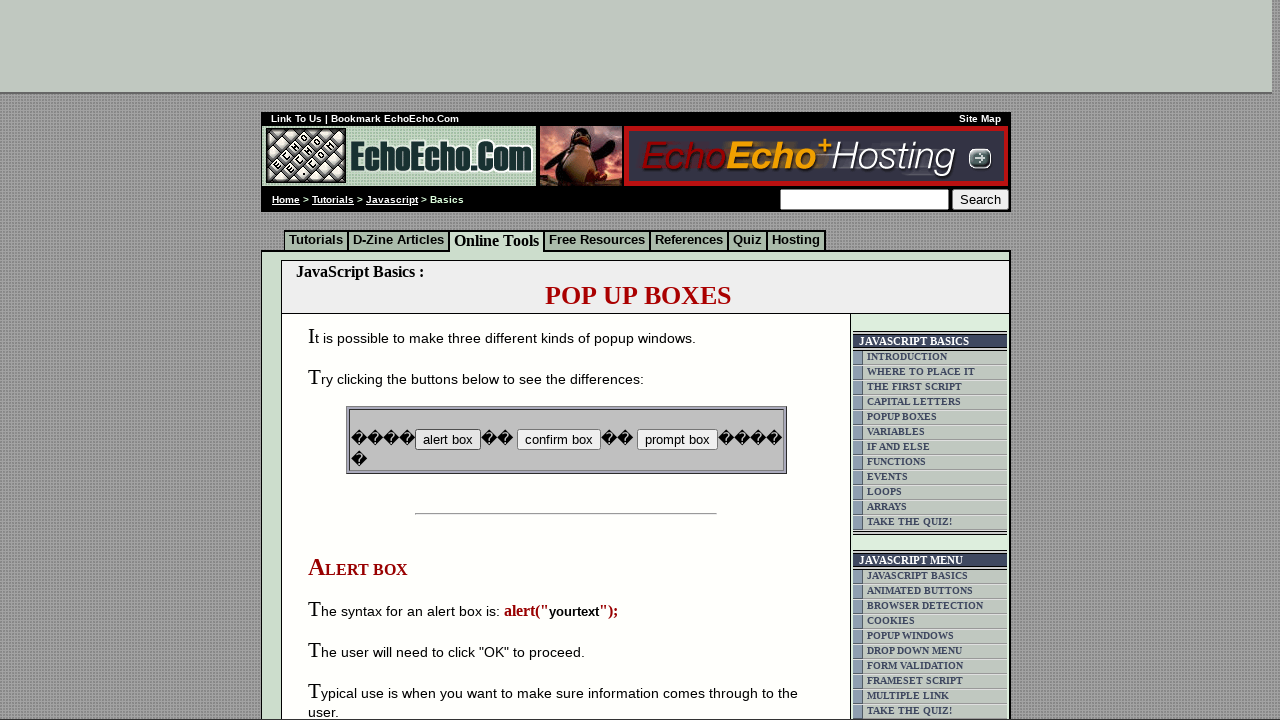

Clicked alert box button to trigger alert again at (448, 440) on xpath=//input[@value='alert box']
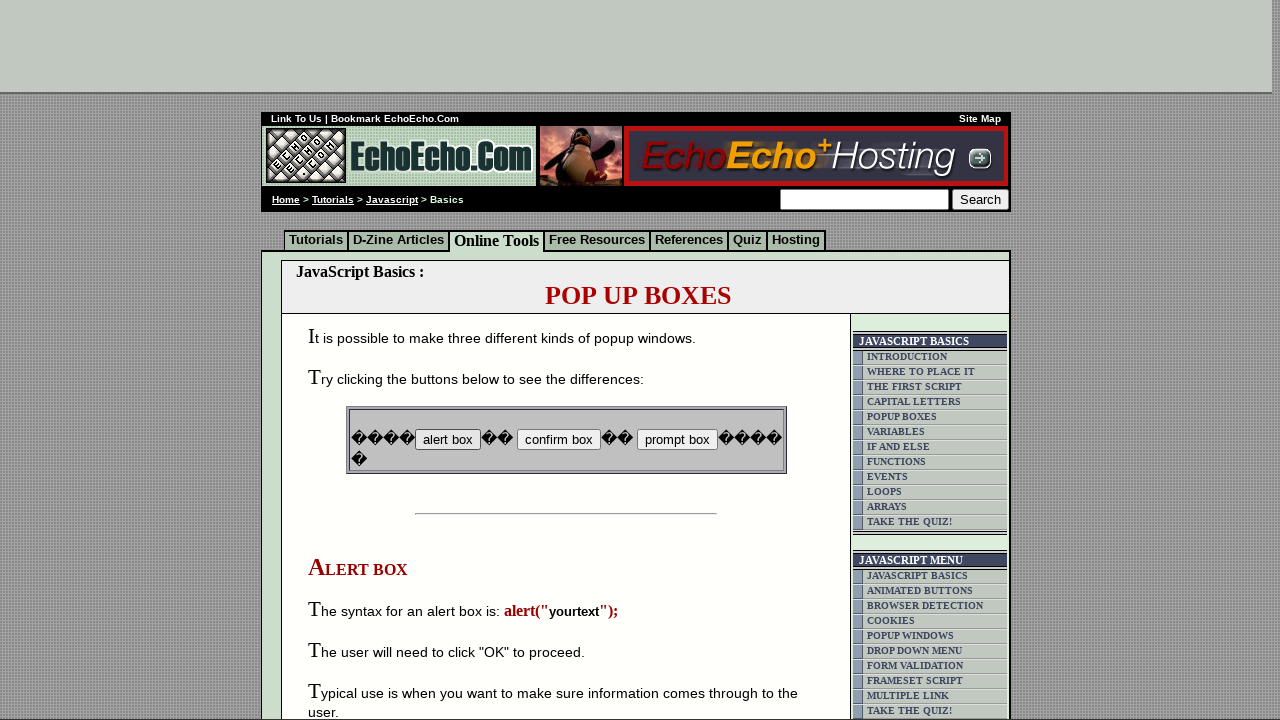

Set up dialog handler to capture alert message
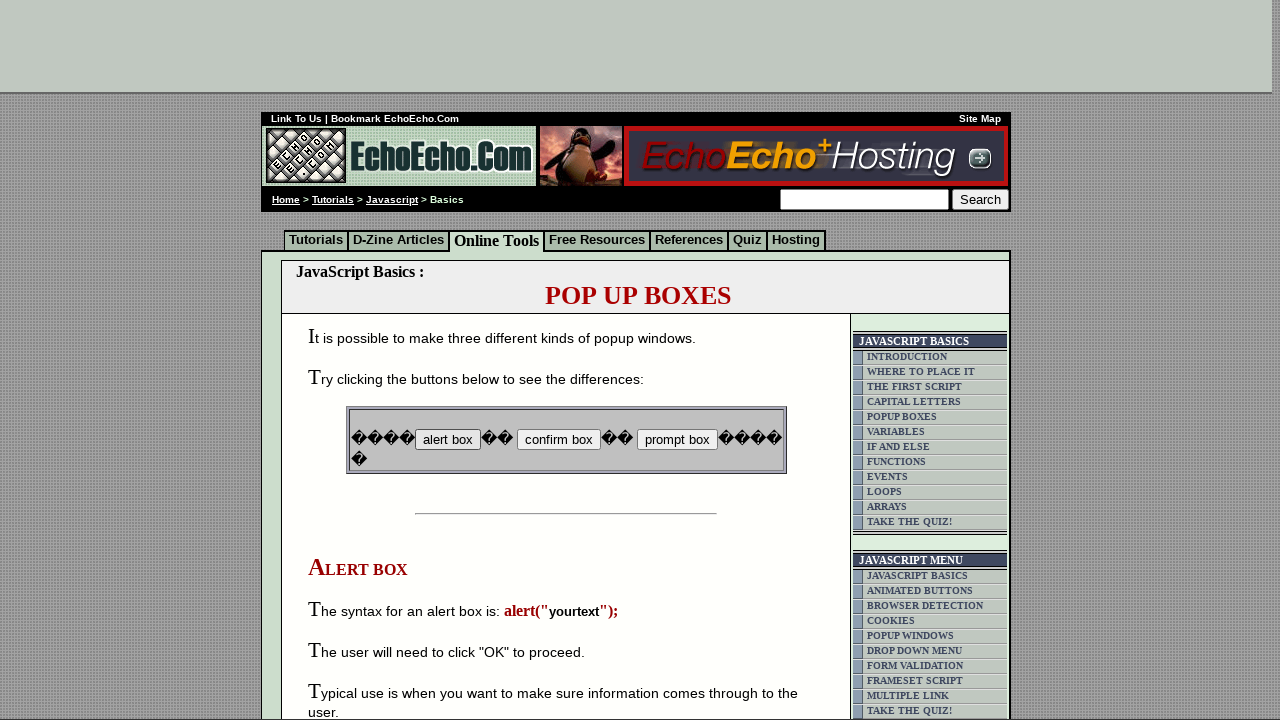

Clicked alert box button to capture alert message at (448, 440) on xpath=//input[@value='alert box']
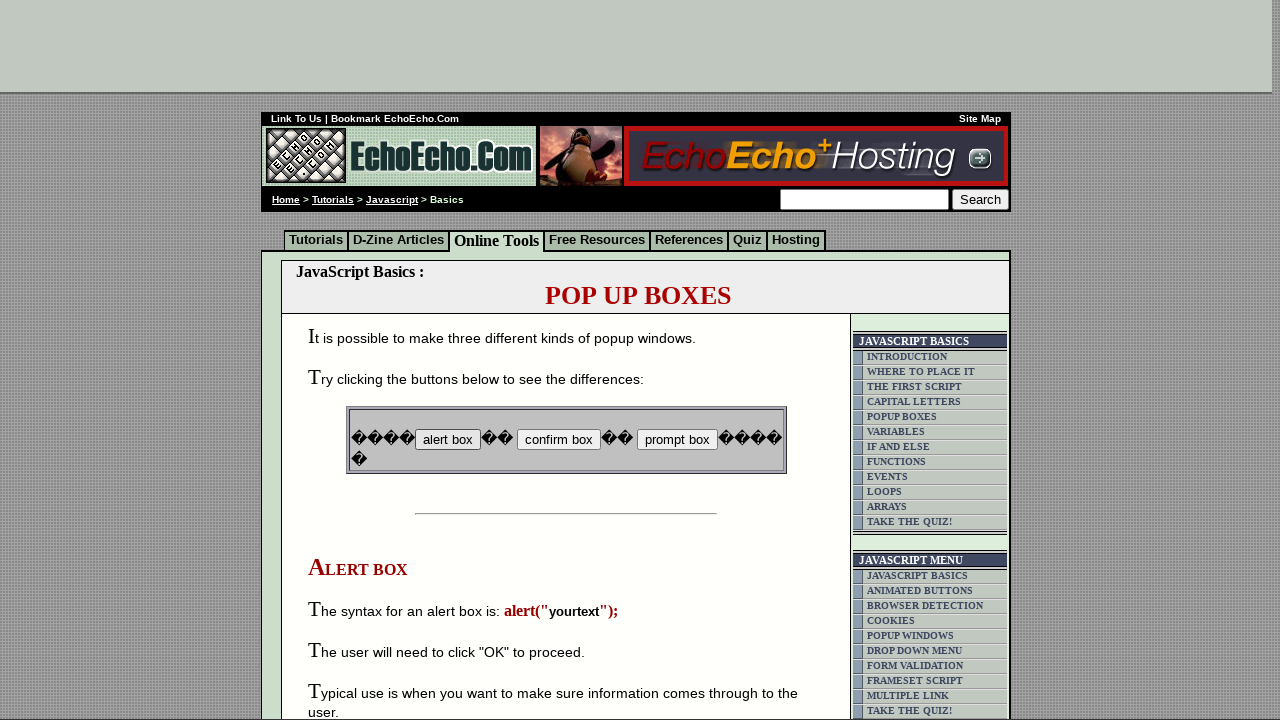

Verified alert message is 'This is an alert box!'
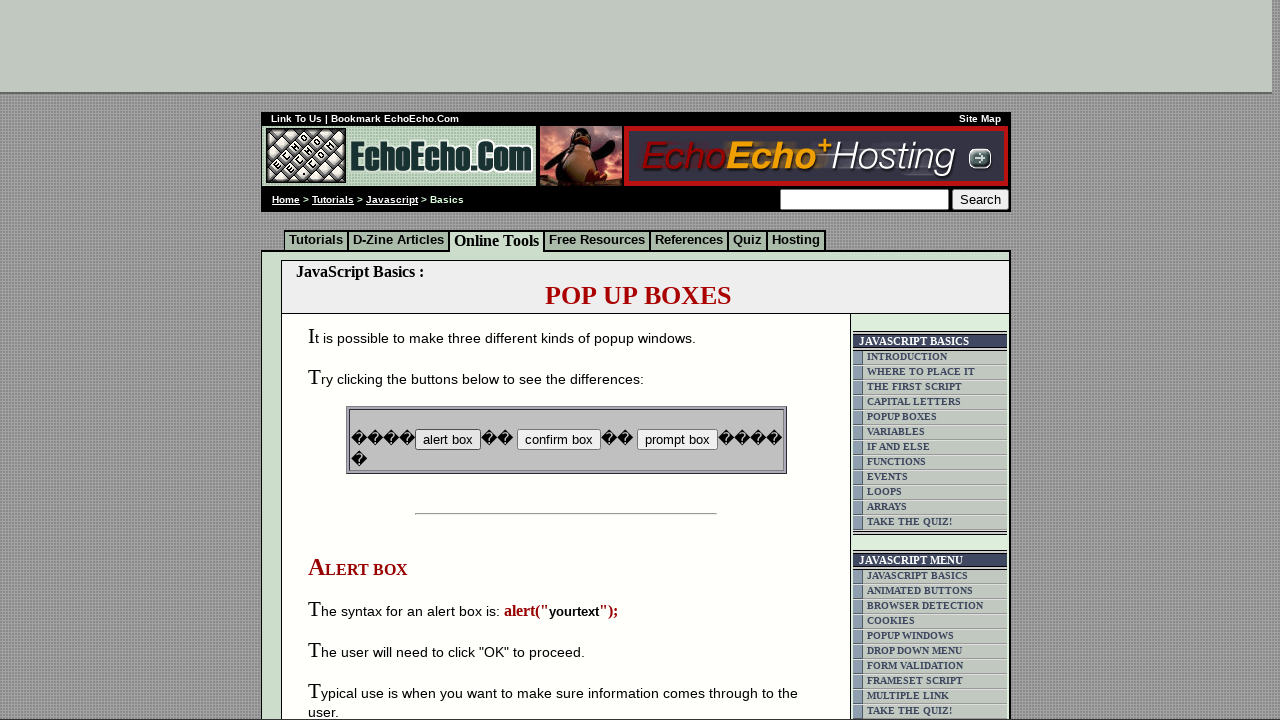

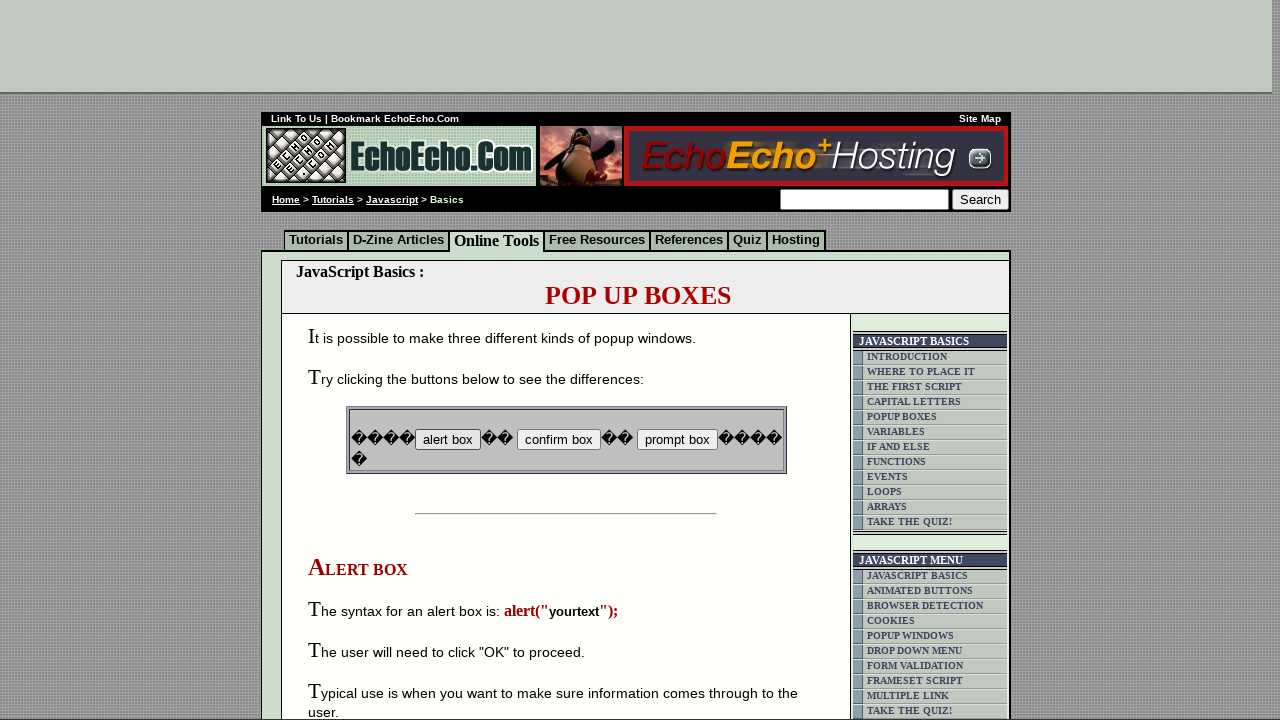